Tests GitHub issue search functionality by searching for a specific repository, navigating to it, and verifying that a specific issue exists in the Issues tab.

Starting URL: https://github.com

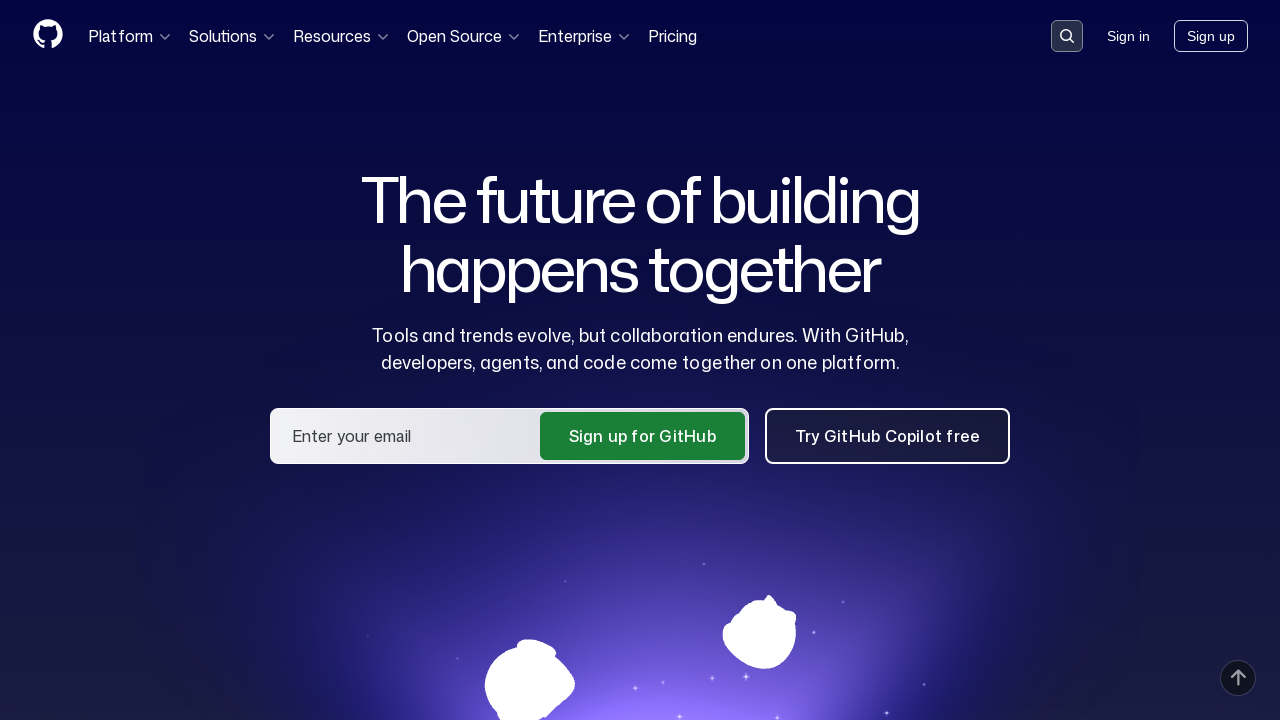

Clicked on the search input field at (1067, 36) on input[name='q'], .header-search-button, [data-target='qbsearch-input.inputButton
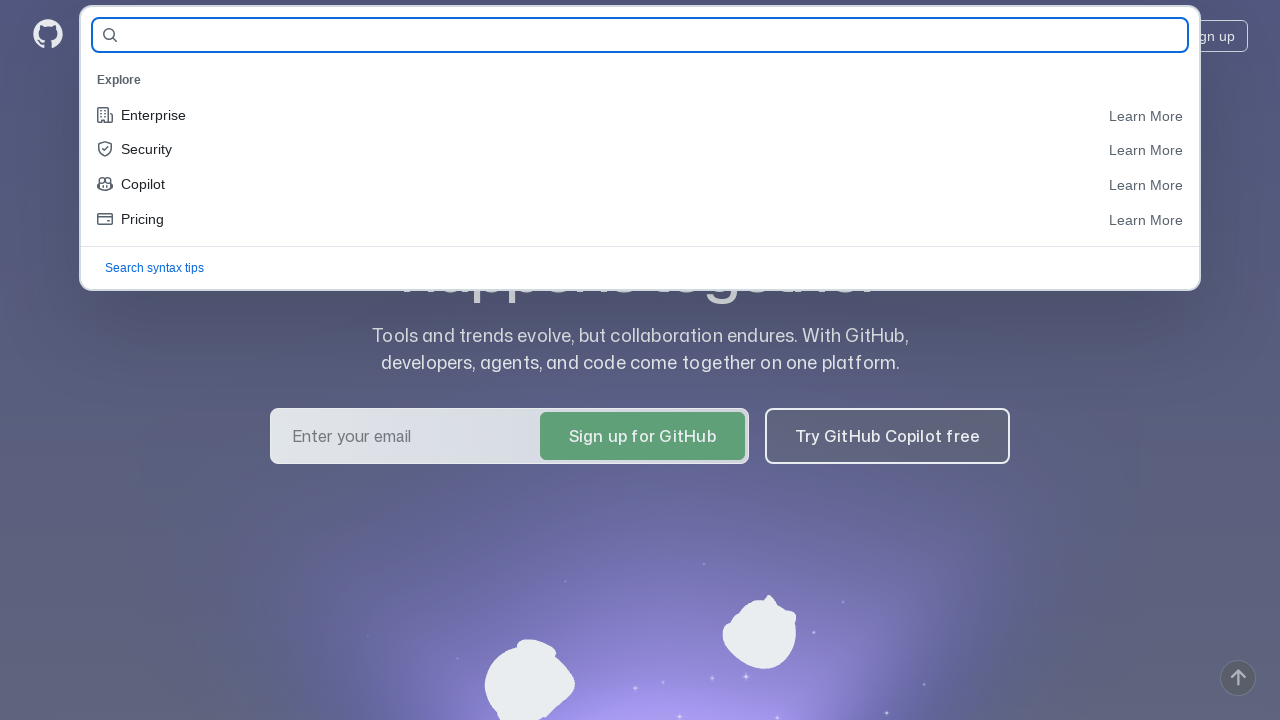

Filled search field with repository name 'KaNoNiR-FuN/qa_guru_15_10_hw' on input[name='q'], #query-builder-test
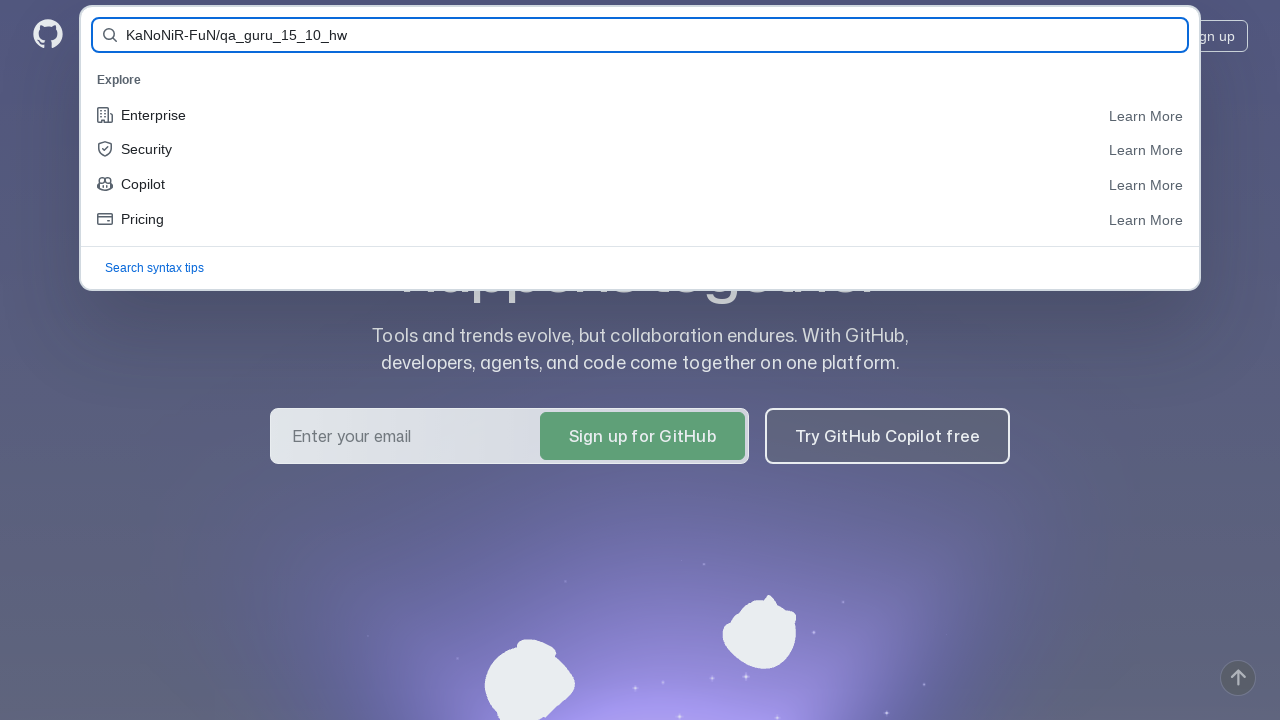

Submitted search query by pressing Enter on input[name='q'], #query-builder-test
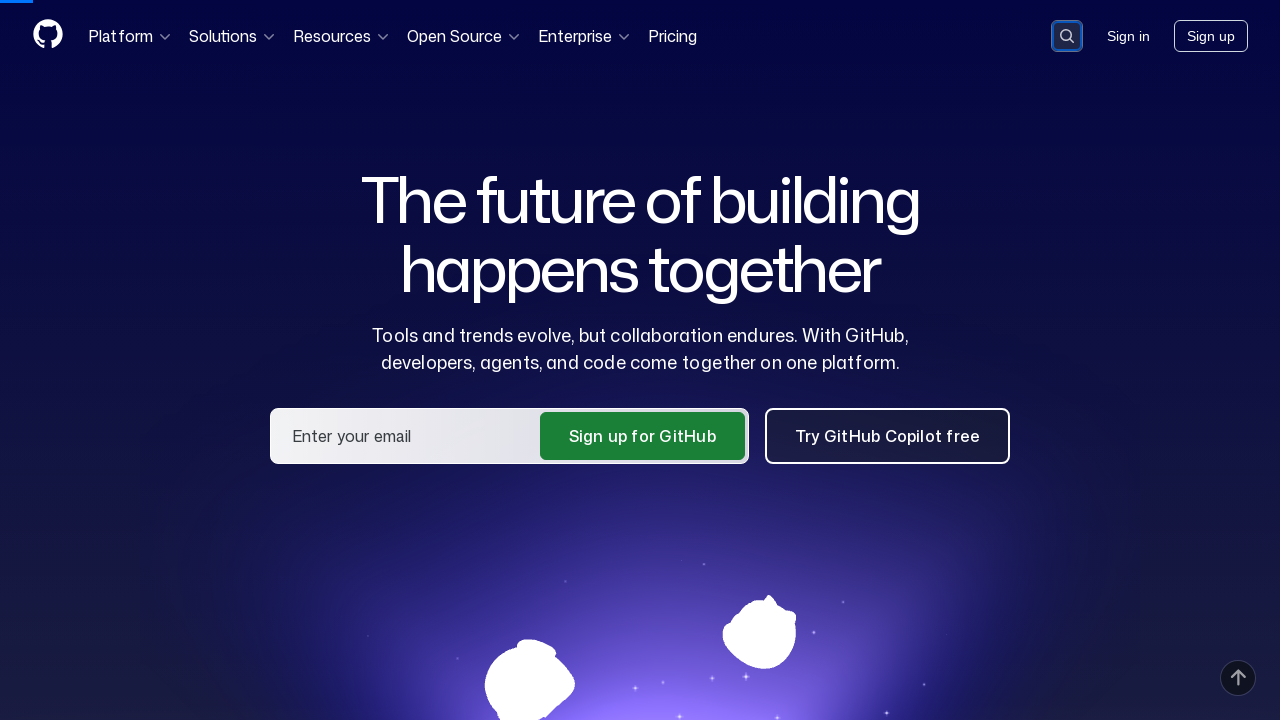

Clicked on the repository link in search results at (498, 161) on a:has-text('KaNoNiR-FuN/qa_guru_15_10_hw')
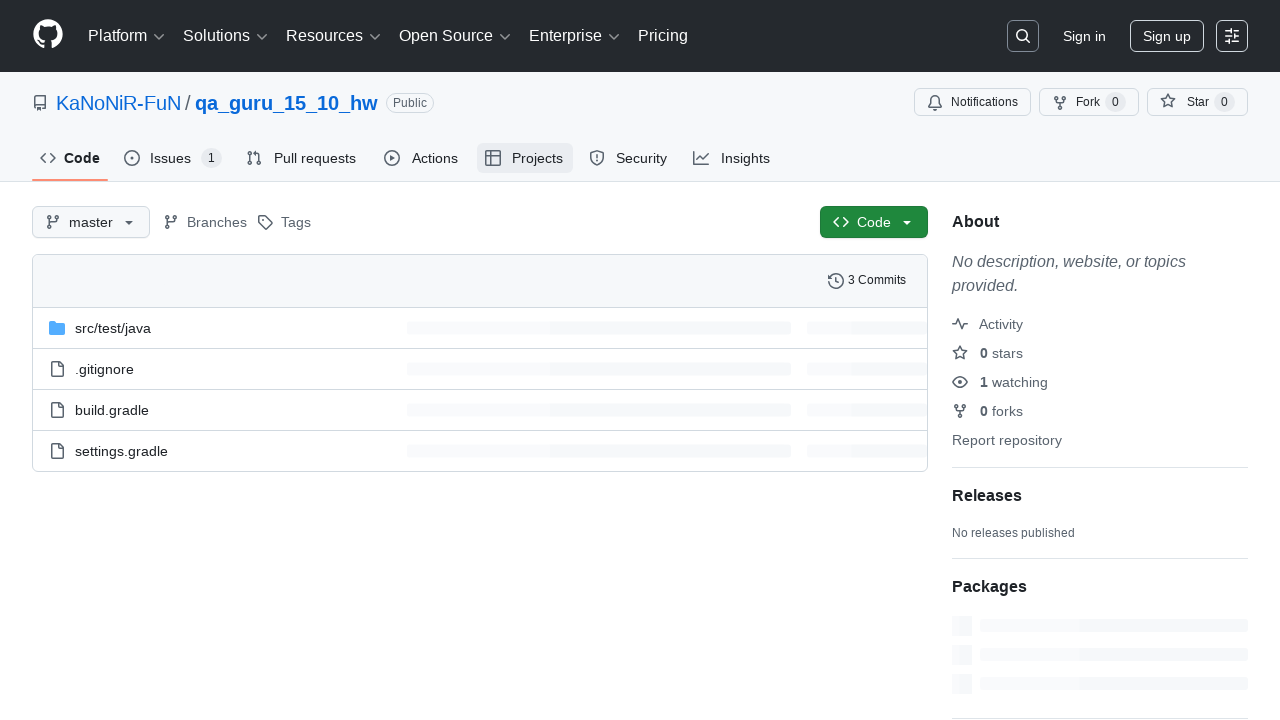

Clicked on the Issues tab at (173, 158) on #issues-tab
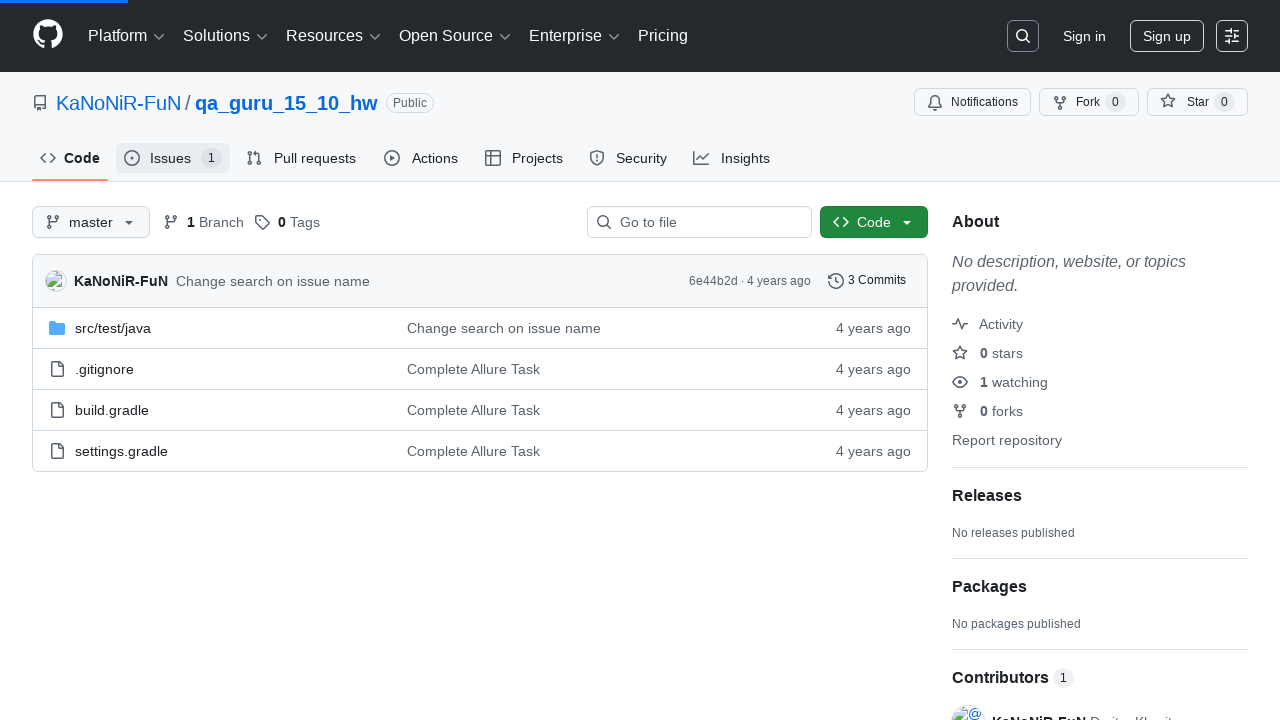

Verified that issue #1 exists in the Issues tab
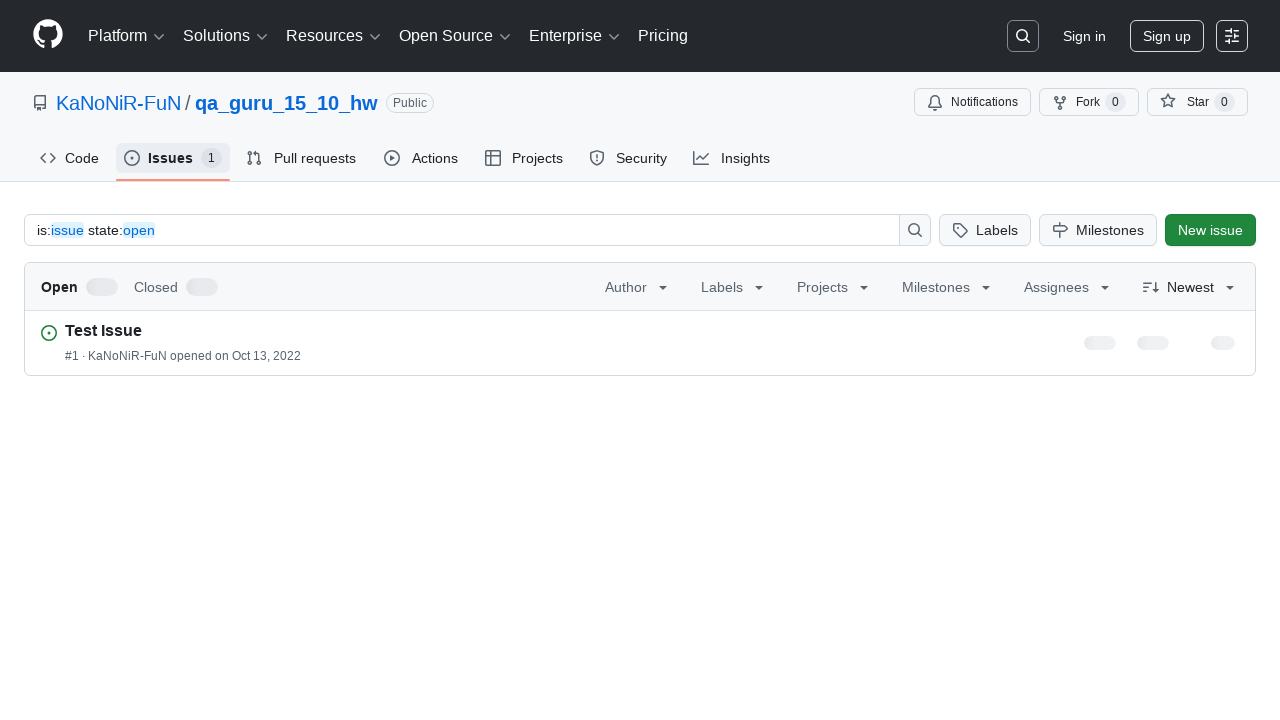

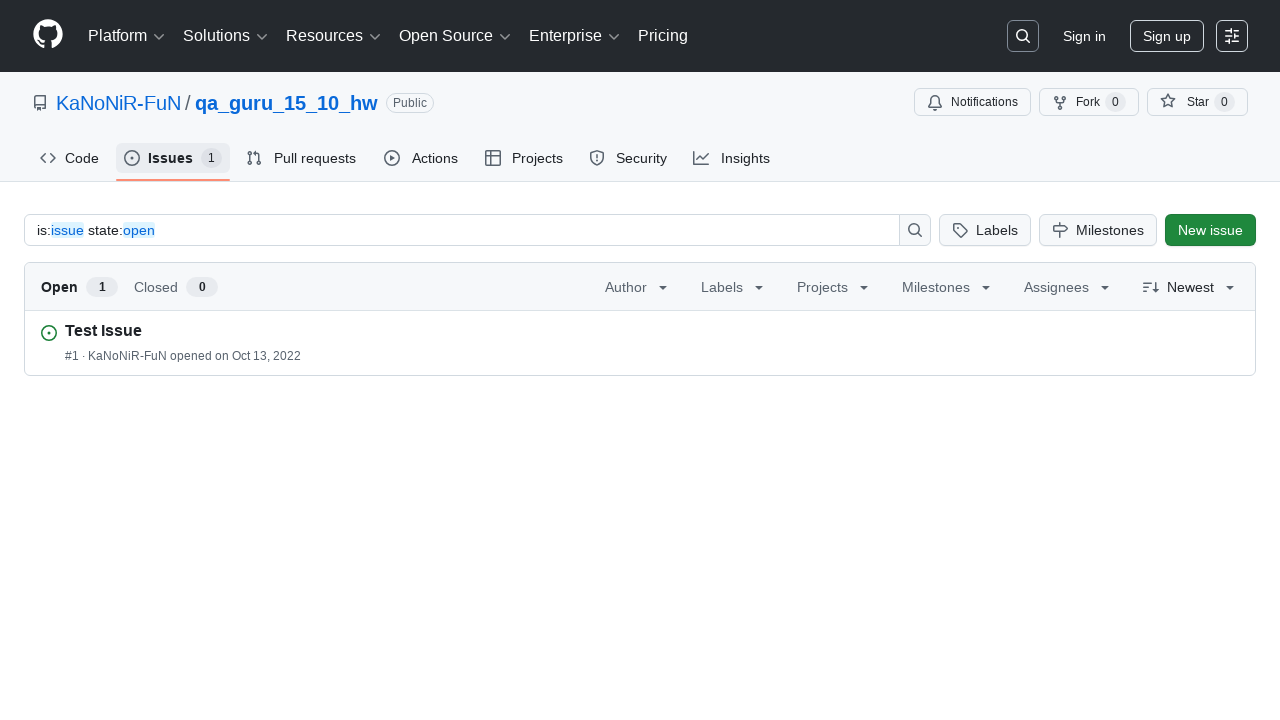